Tests product search functionality on an e-commerce practice site by searching for products containing 'ca', verifying 4 visible results appear, clicking add to cart on the third product, and adding Cashews to cart

Starting URL: https://rahulshettyacademy.com/seleniumPractise/#/

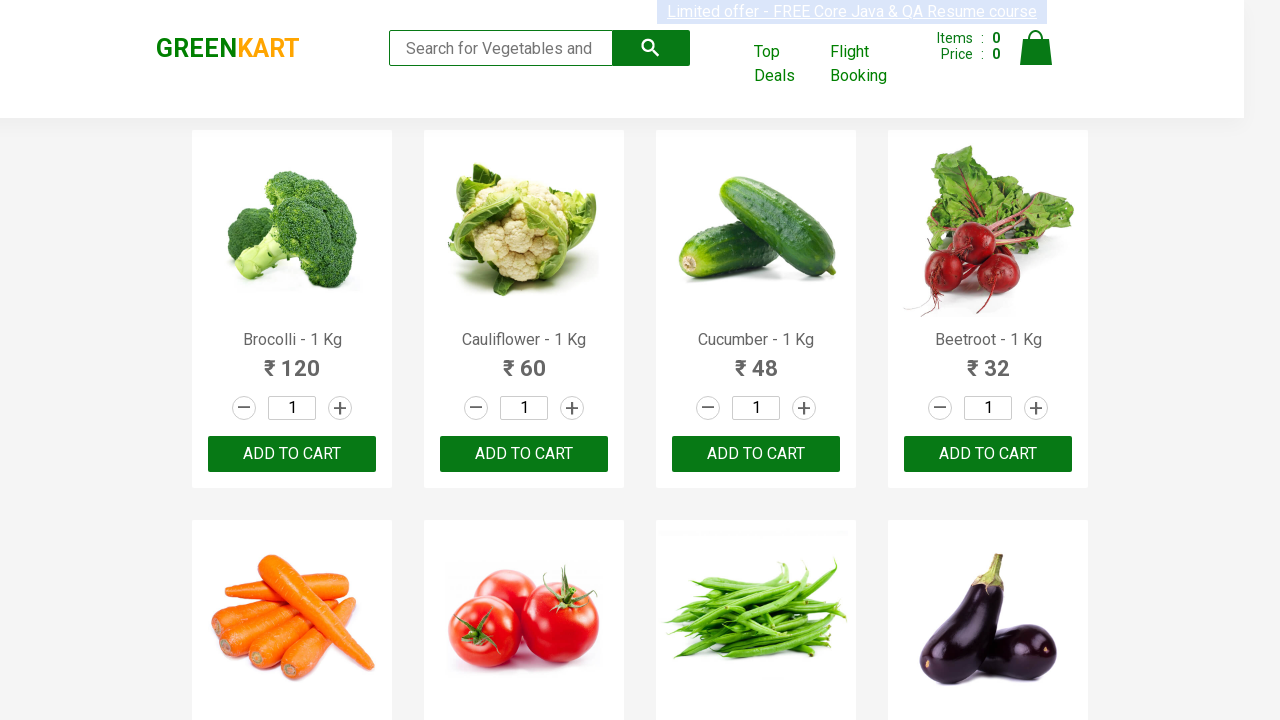

Filled search field with 'ca' on .search-keyword
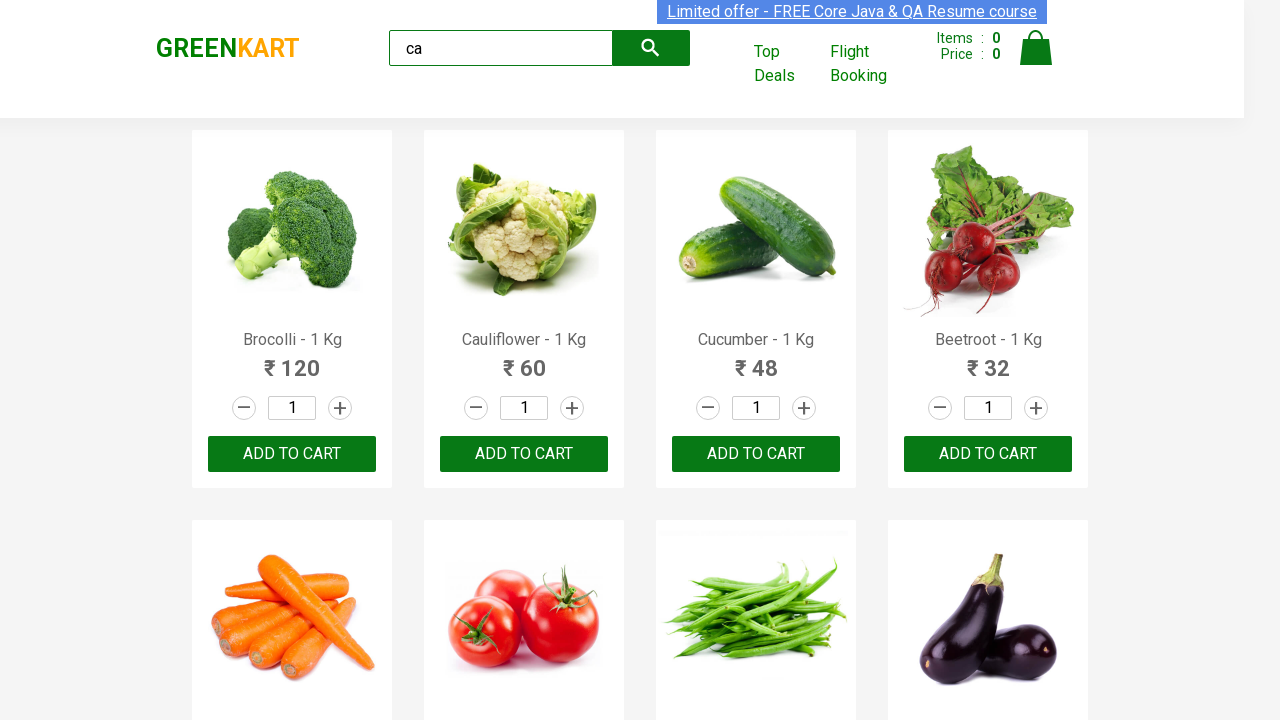

Waited 2 seconds for search results to load
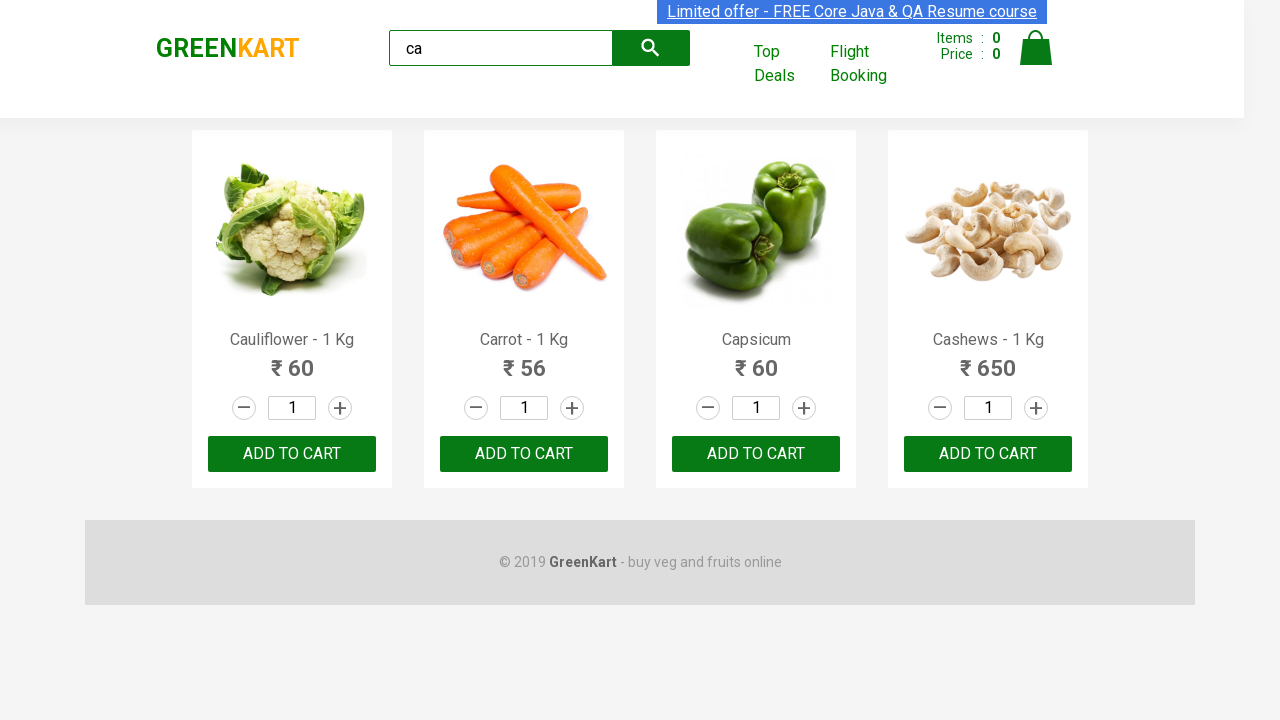

Waited for visible products to load
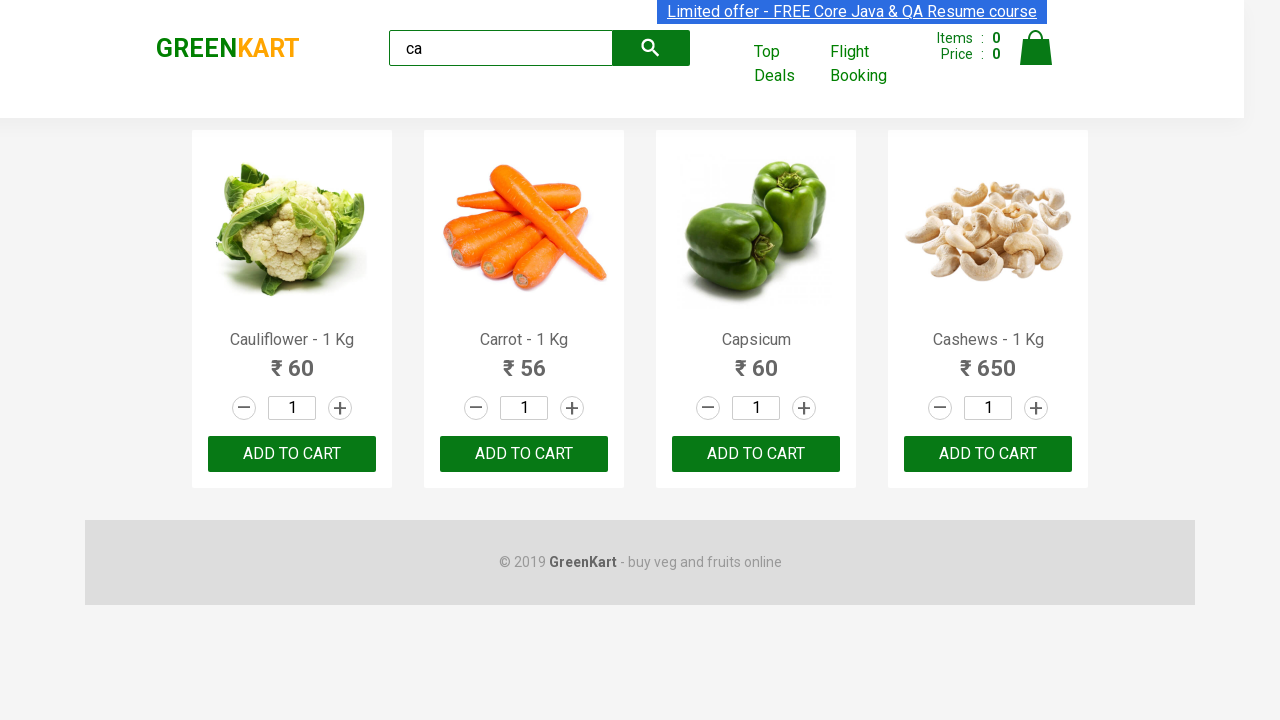

Located all visible products
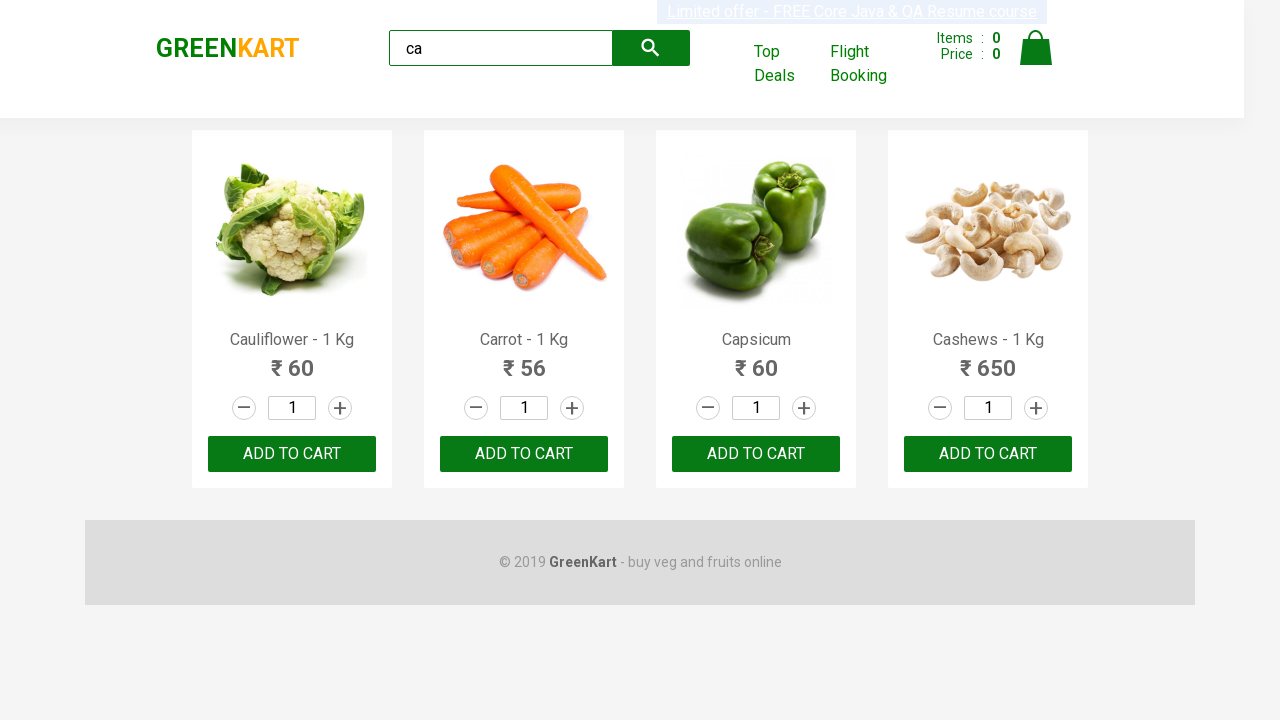

Verified 4 visible products are displayed
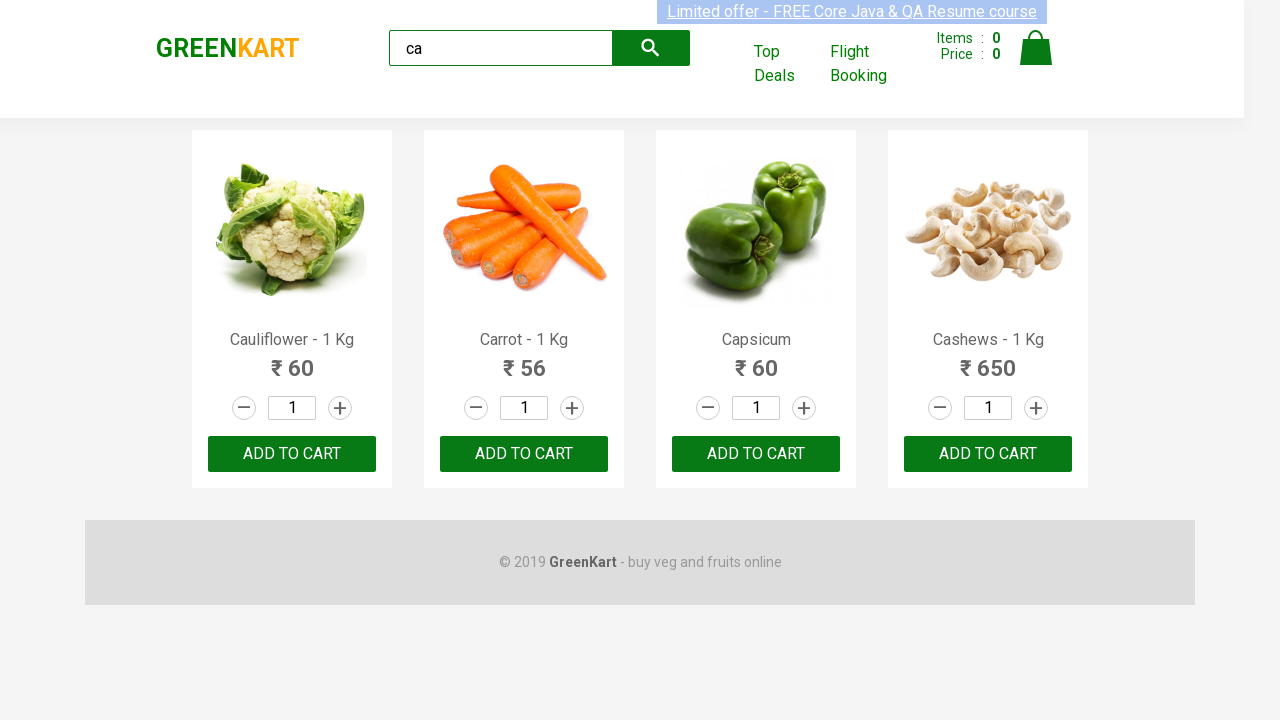

Located all products in products container
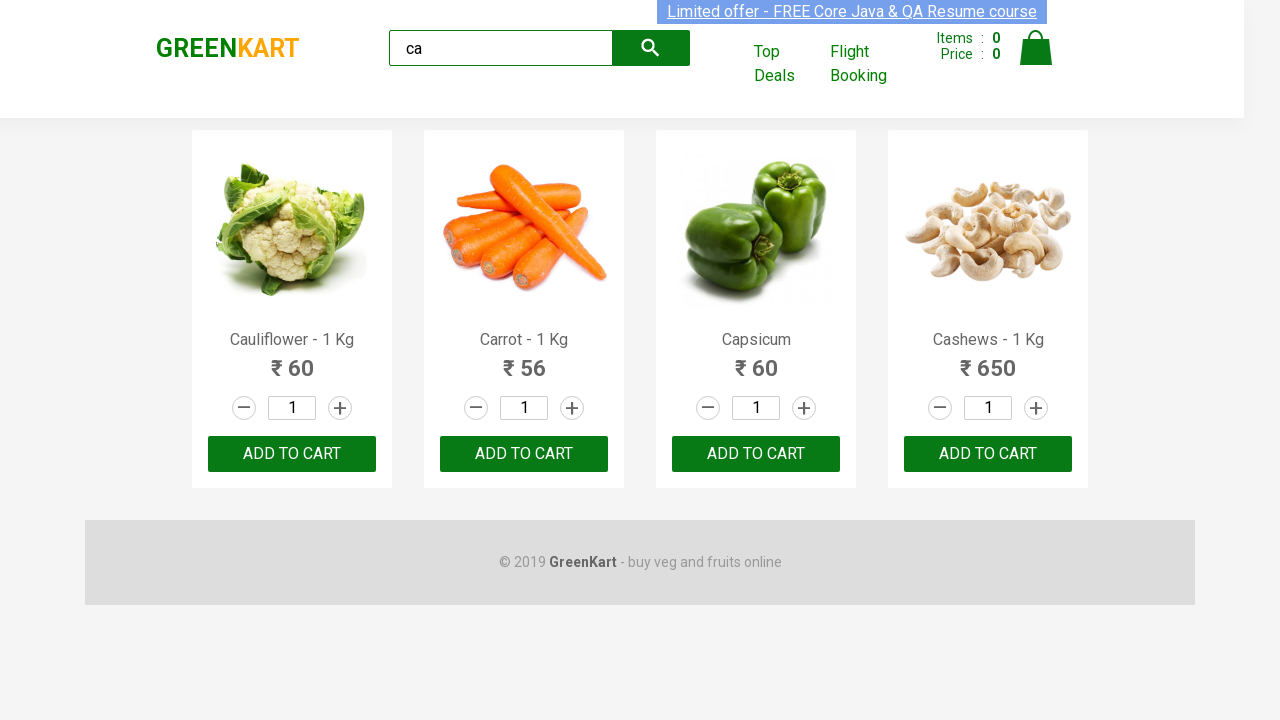

Verified products container has 4 products
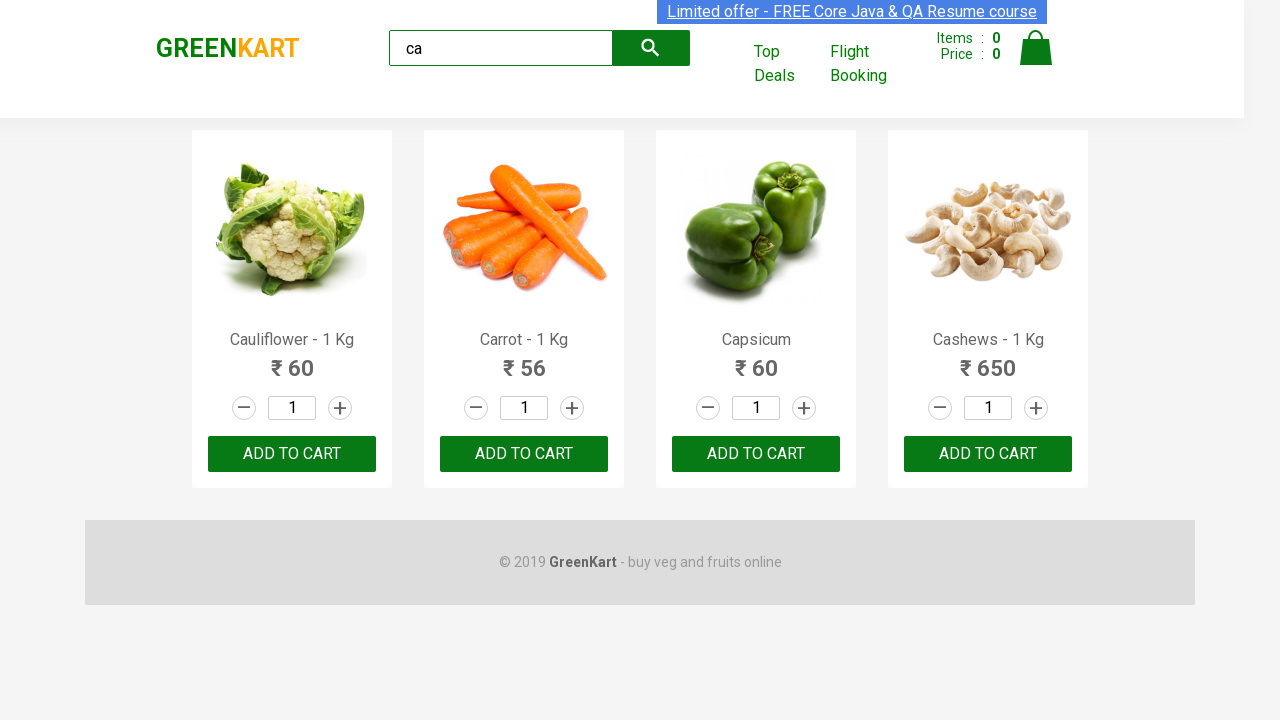

Clicked ADD TO CART button on third product at (756, 454) on .products .product >> nth=2 >> text=ADD TO CART
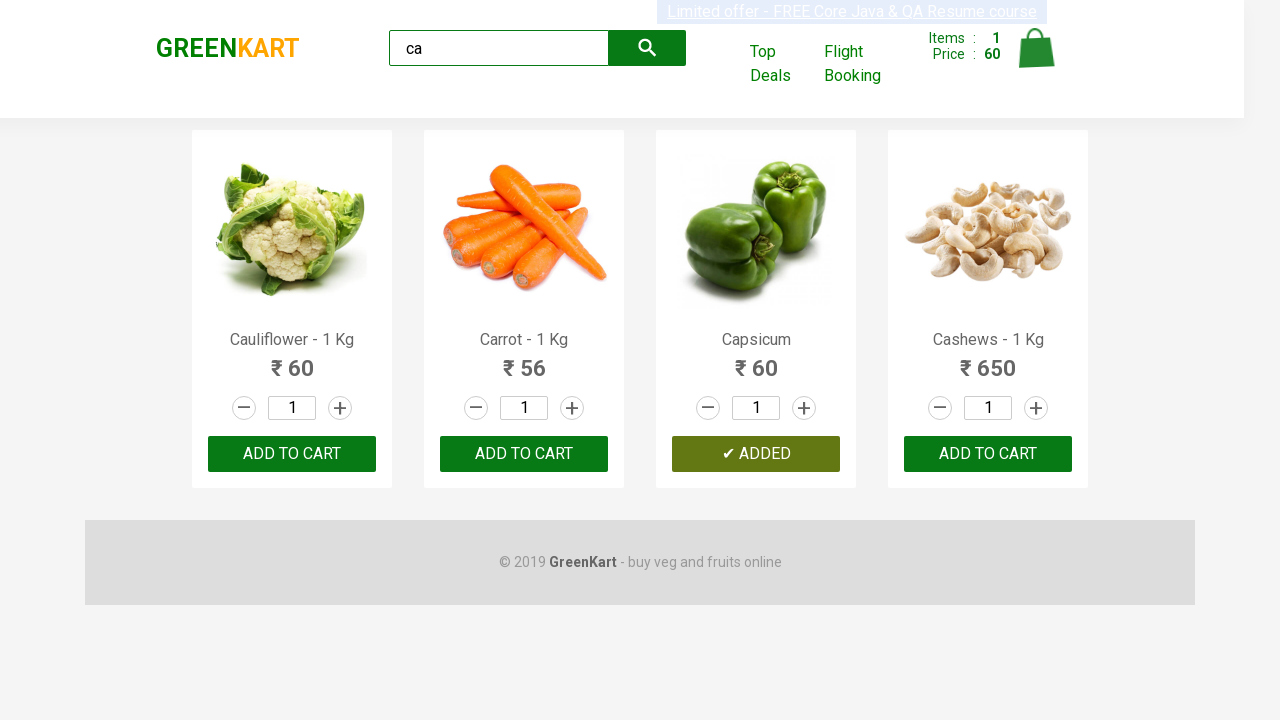

Retrieved total product count for iteration
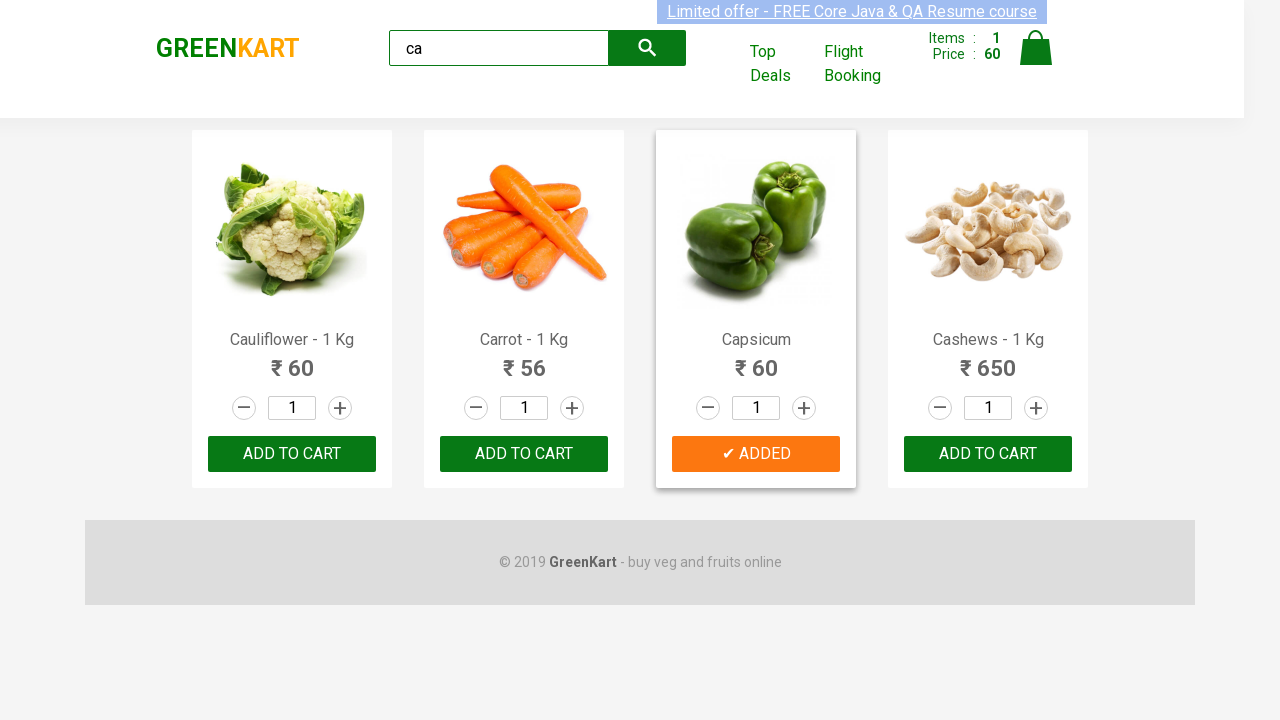

Retrieved product at index 0
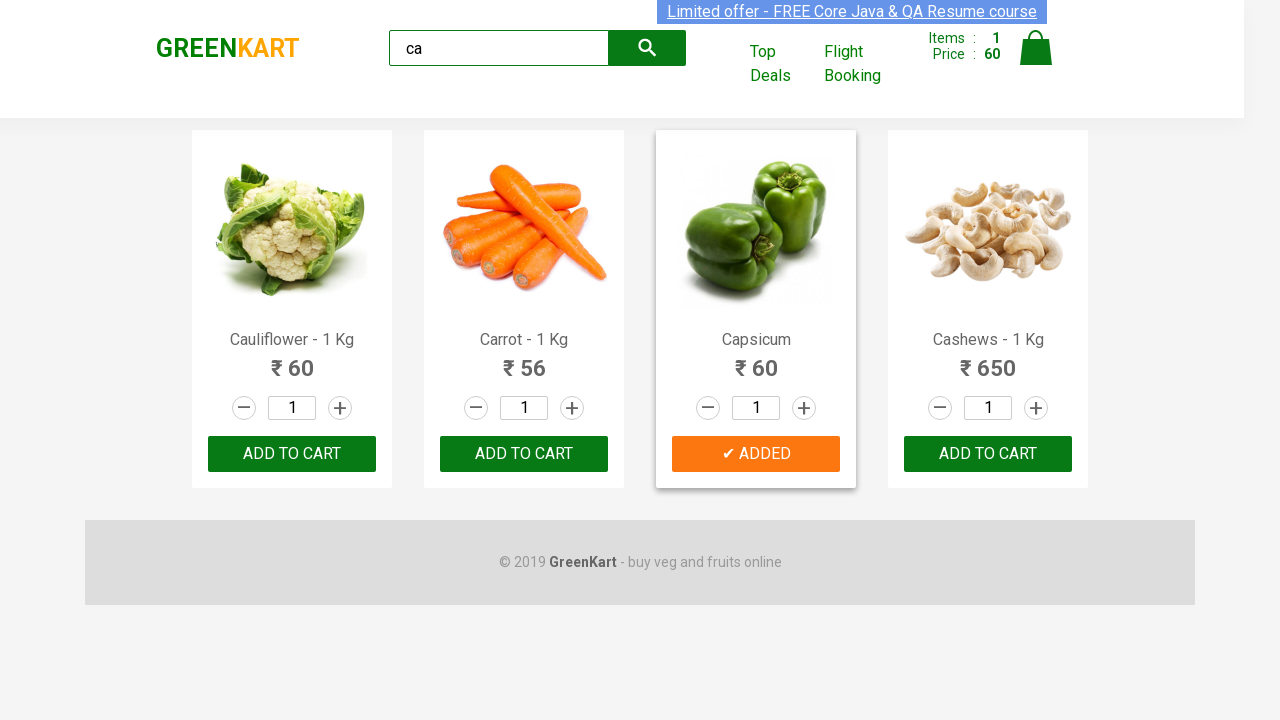

Retrieved product name: Cauliflower - 1 Kg
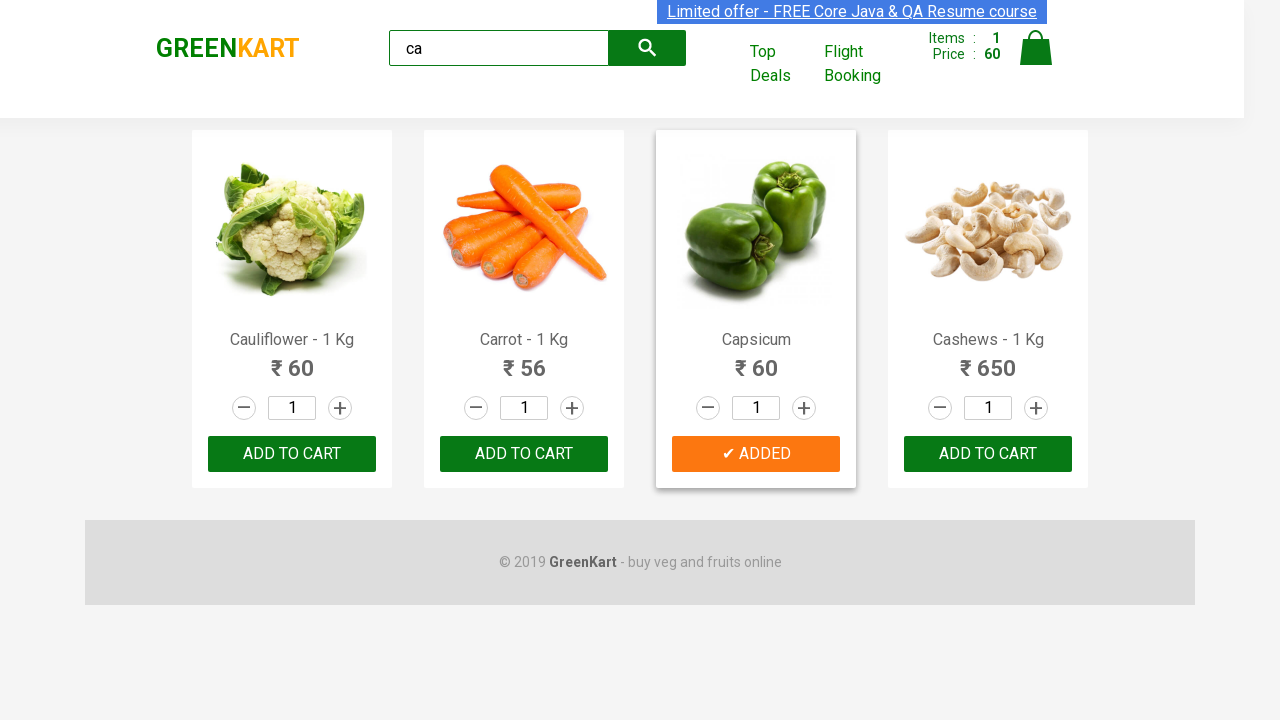

Retrieved product at index 1
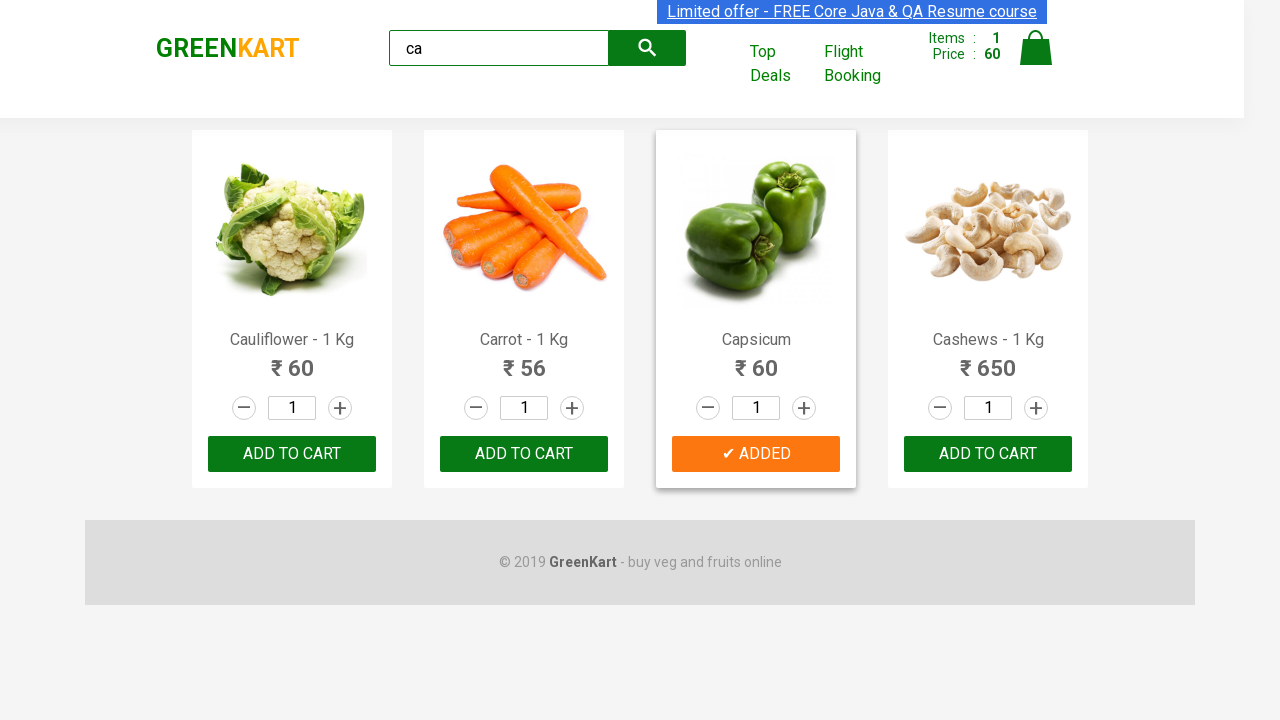

Retrieved product name: Carrot - 1 Kg
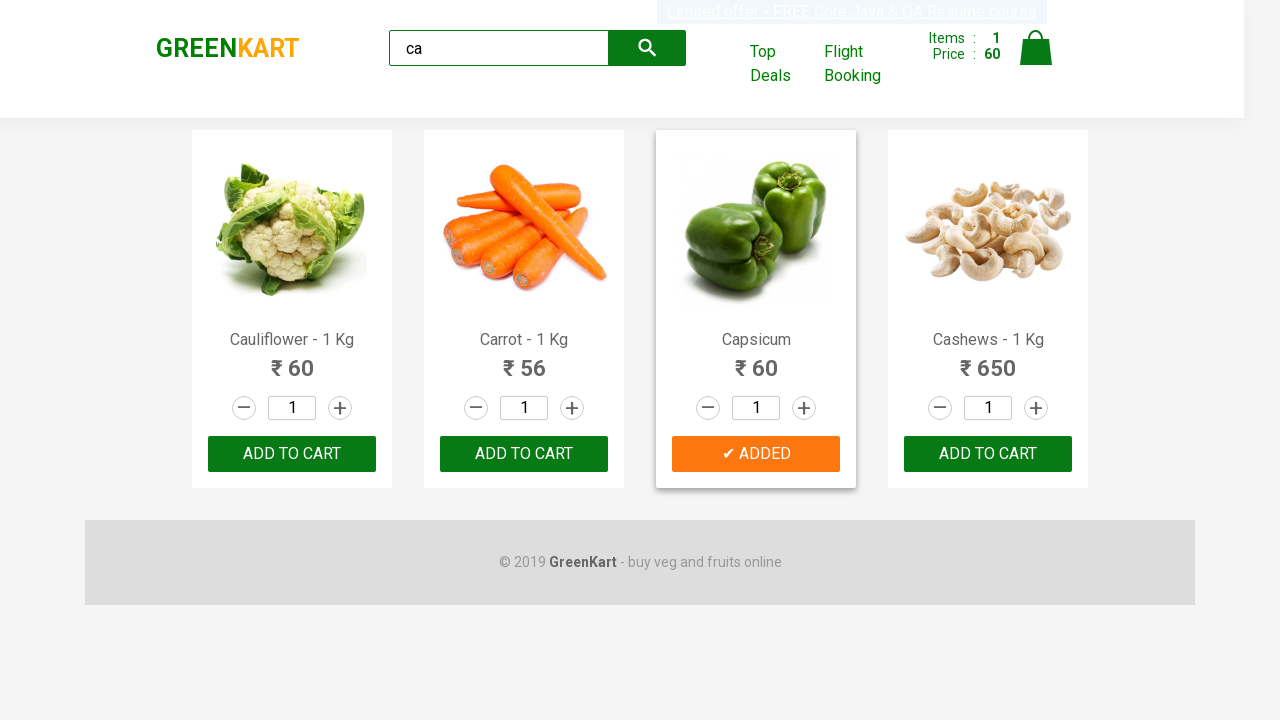

Retrieved product at index 2
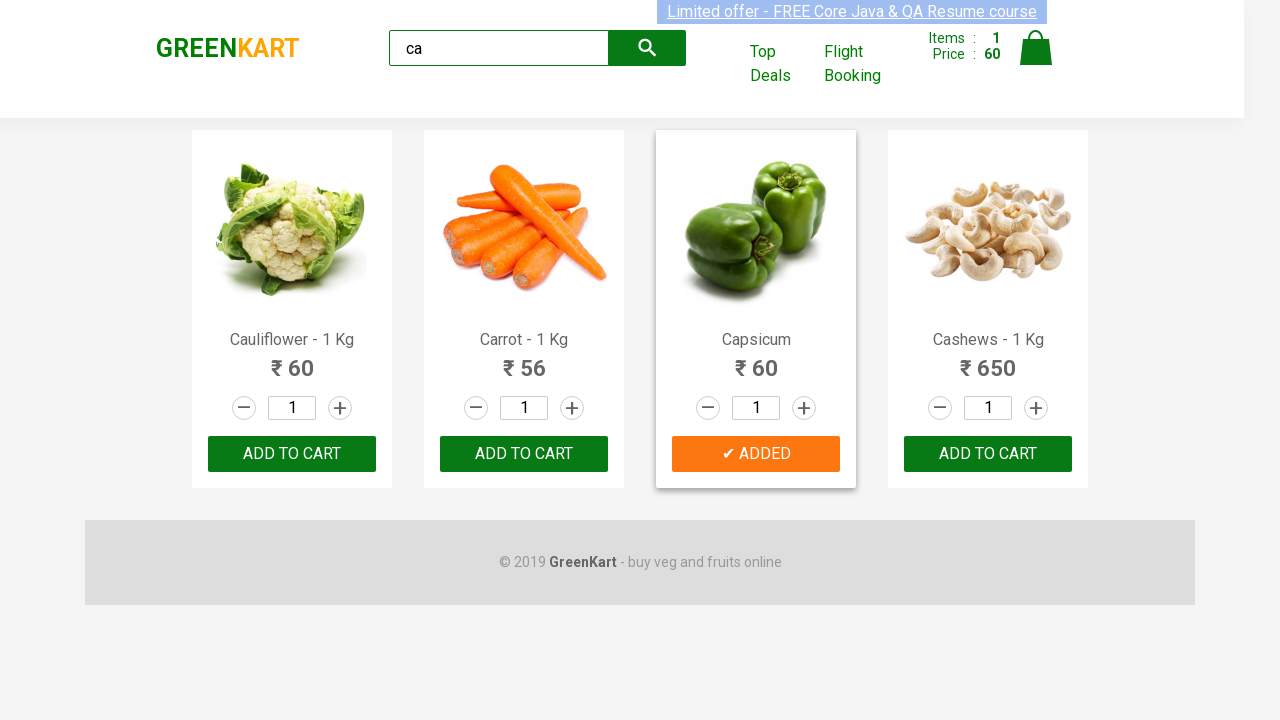

Retrieved product name: Capsicum
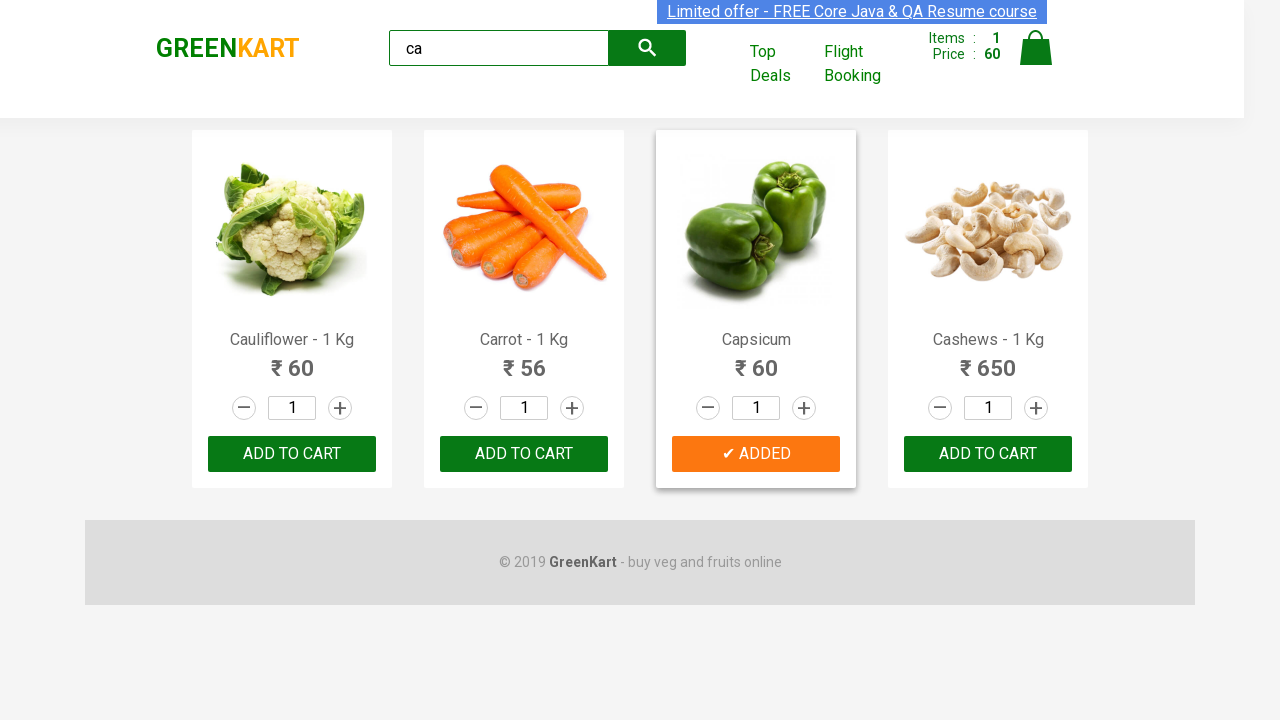

Retrieved product at index 3
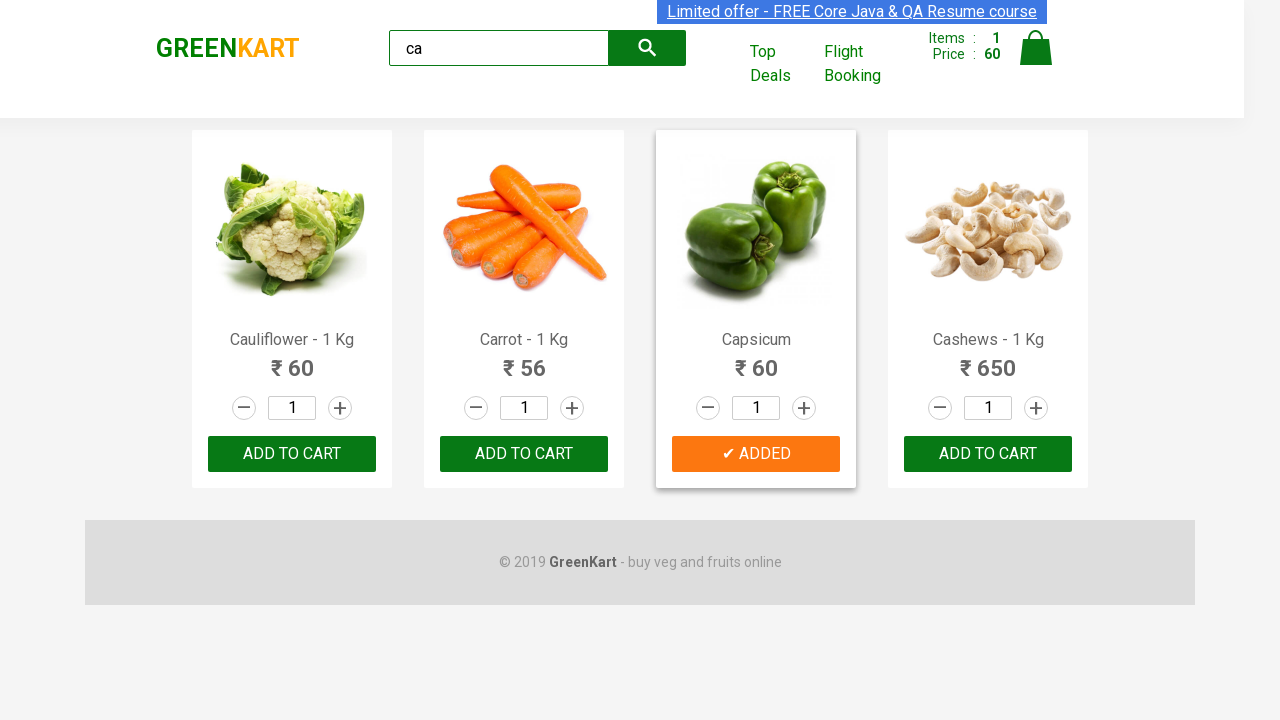

Retrieved product name: Cashews - 1 Kg
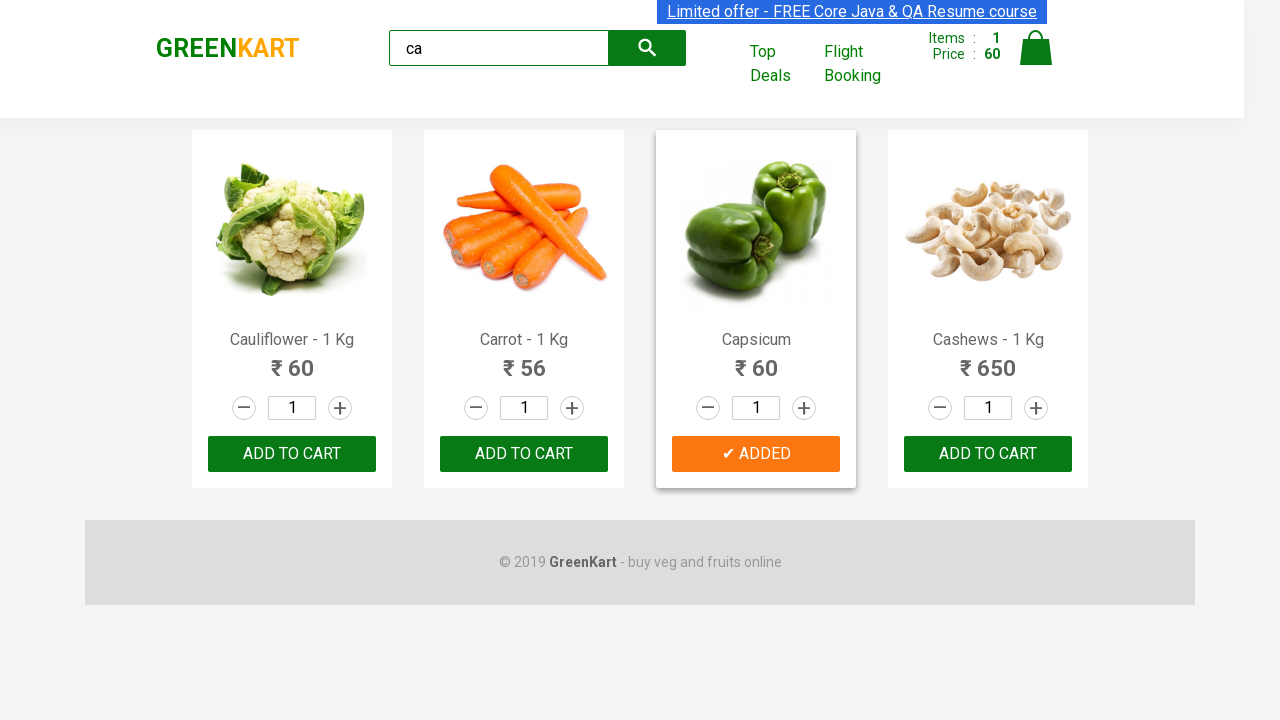

Found Cashews product and clicked add to cart button at (988, 454) on .products .product >> nth=3 >> button
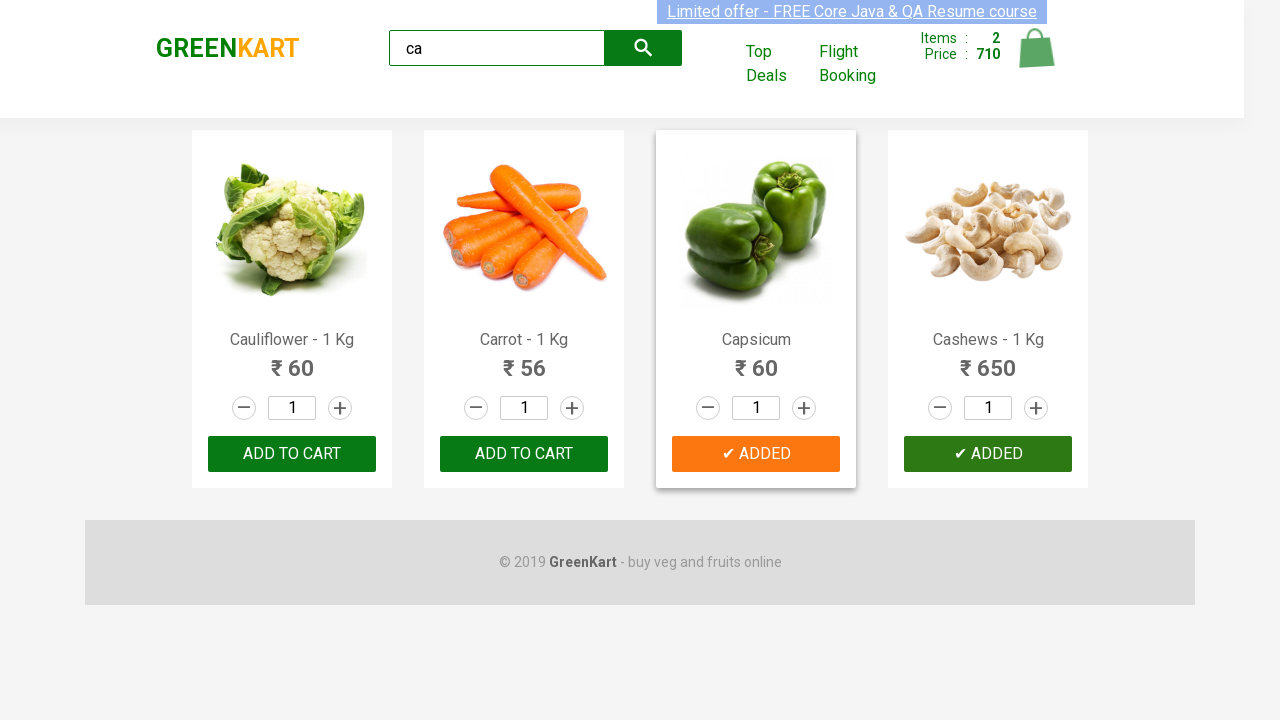

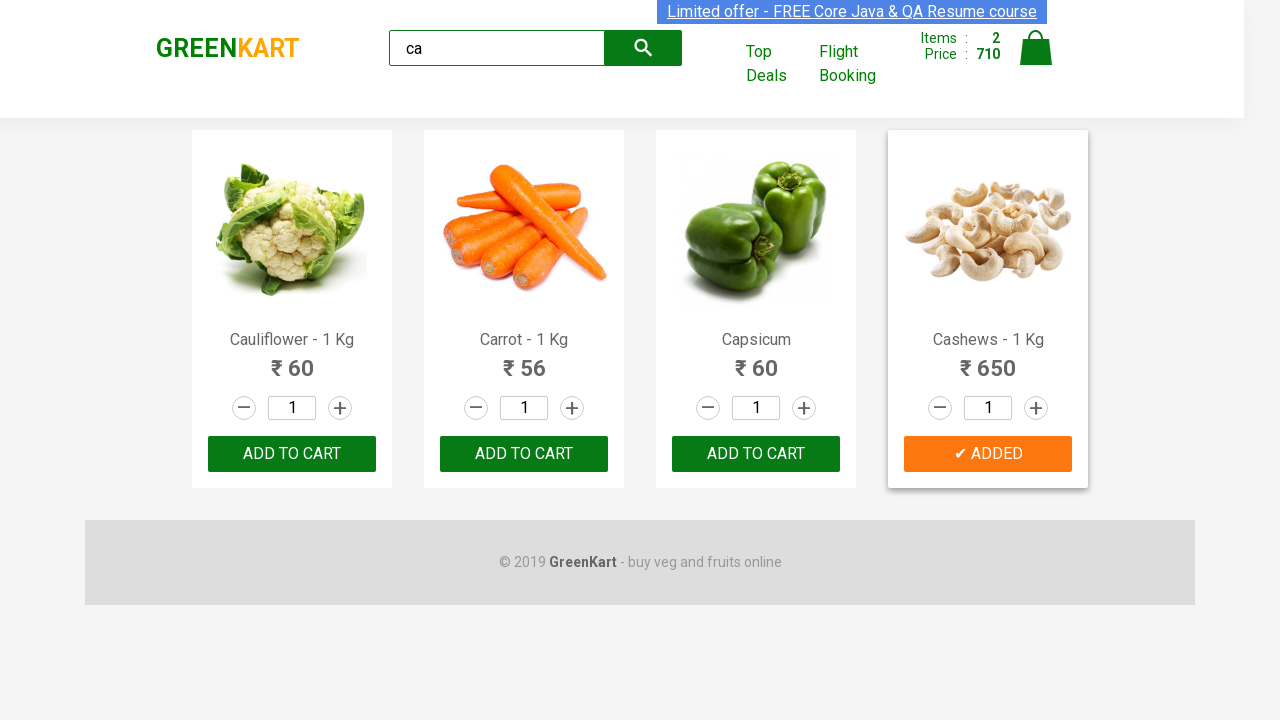